Tests the Contact Us form by navigating to the contact page, filling in name, email, and address fields, then submitting the form.

Starting URL: https://practice.expandtesting.com/

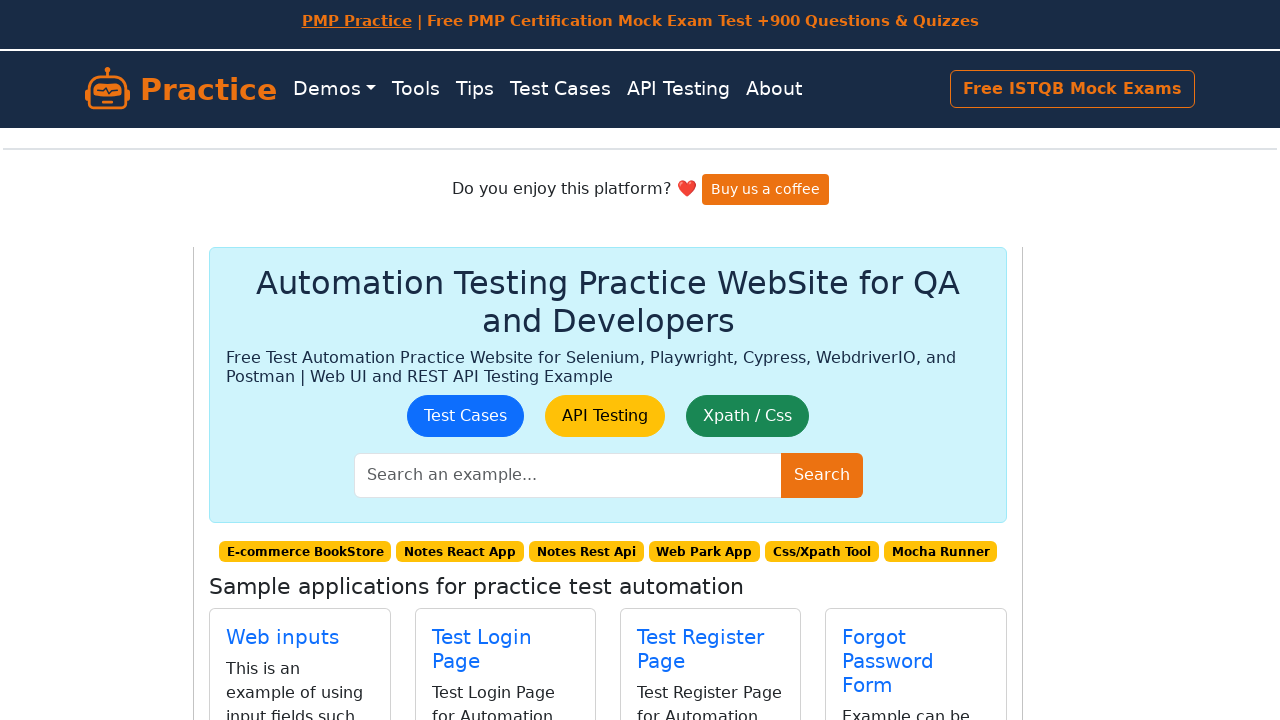

Clicked on Contact Us link at (281, 400) on internal:role=link[name="Contact Us"i]
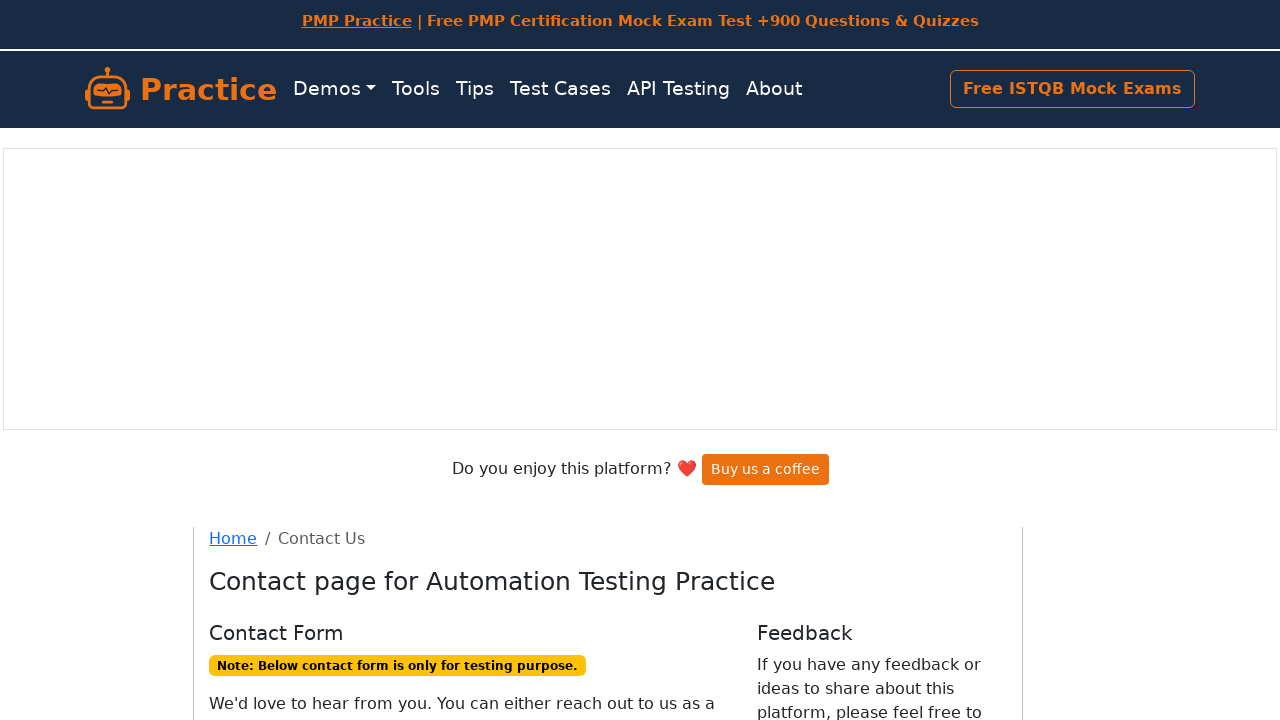

Clicked on name field at (285, 401) on internal:role=textbox >> nth=0
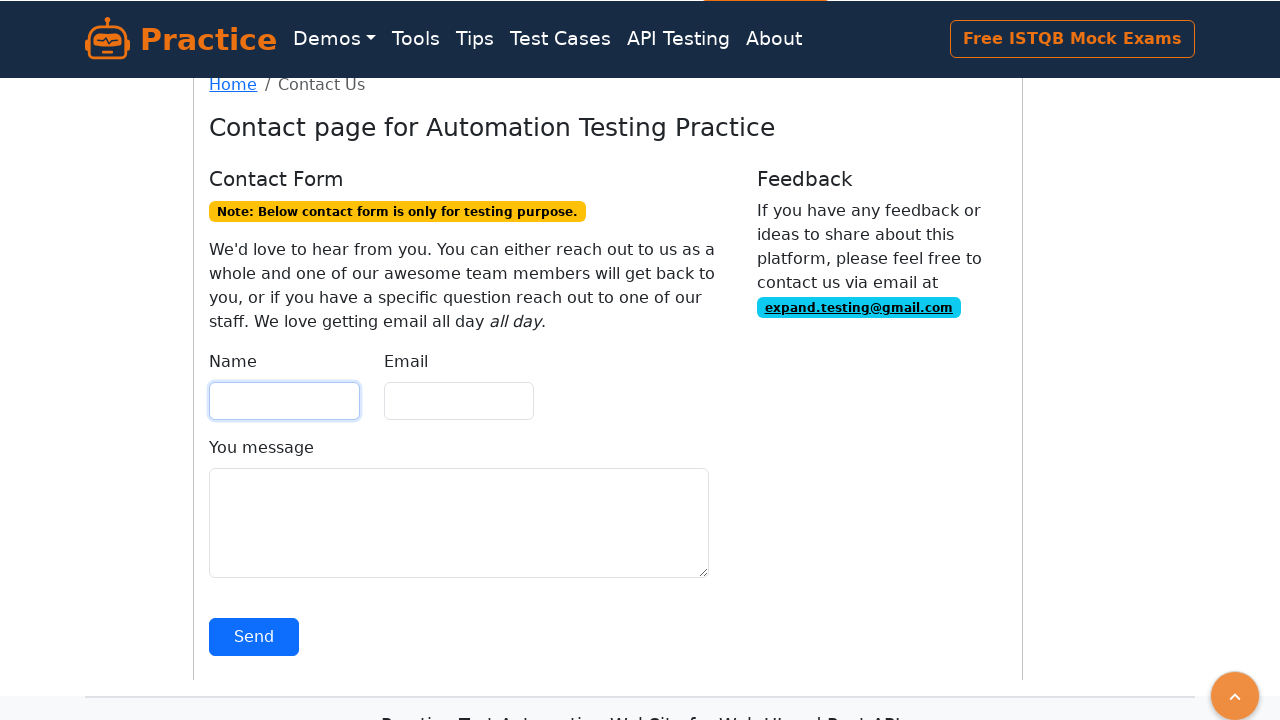

Filled name field with 'John Smith' on internal:role=textbox >> nth=0
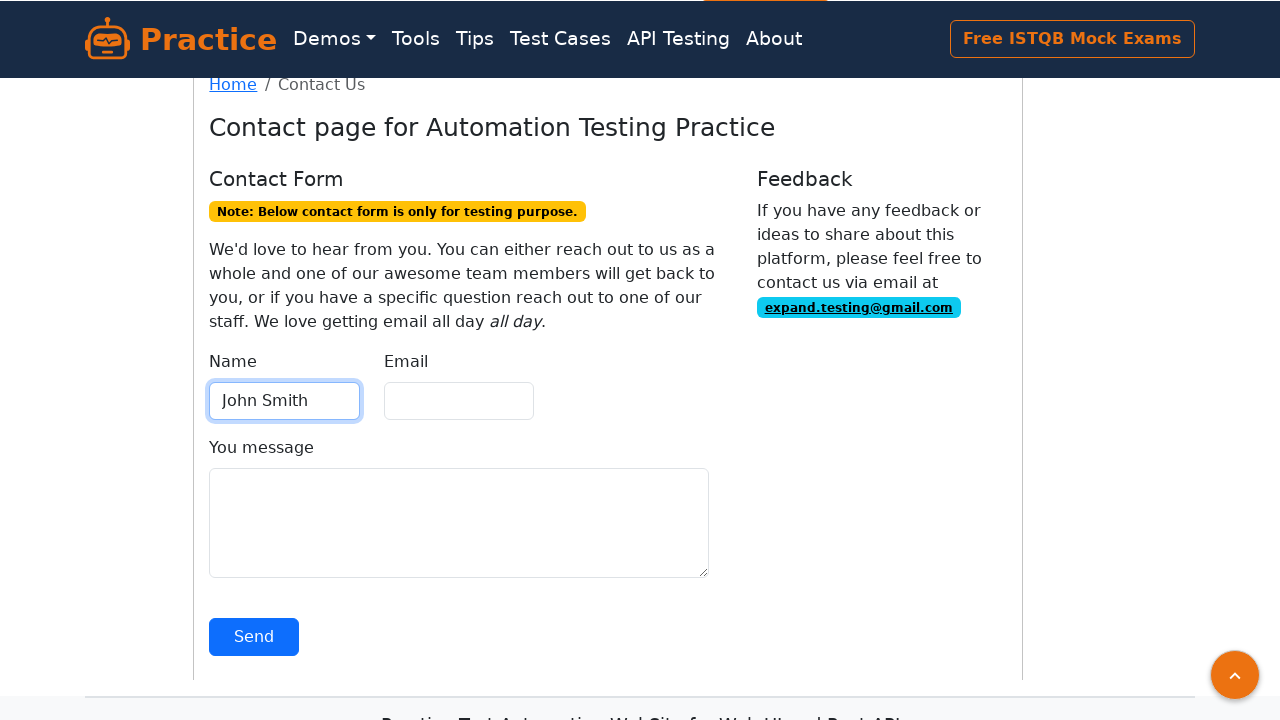

Clicked on email field at (459, 401) on internal:role=textbox >> nth=1
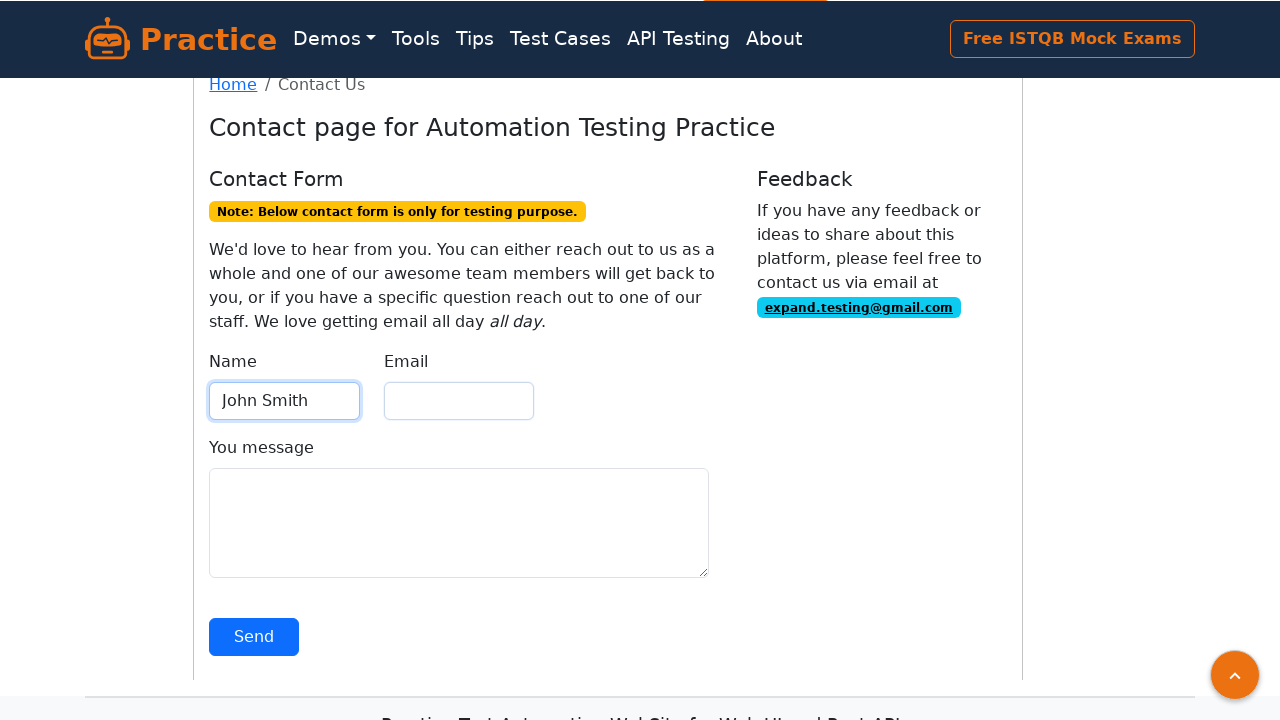

Filled email field with 'johnsmith@example.com' on internal:role=textbox >> nth=1
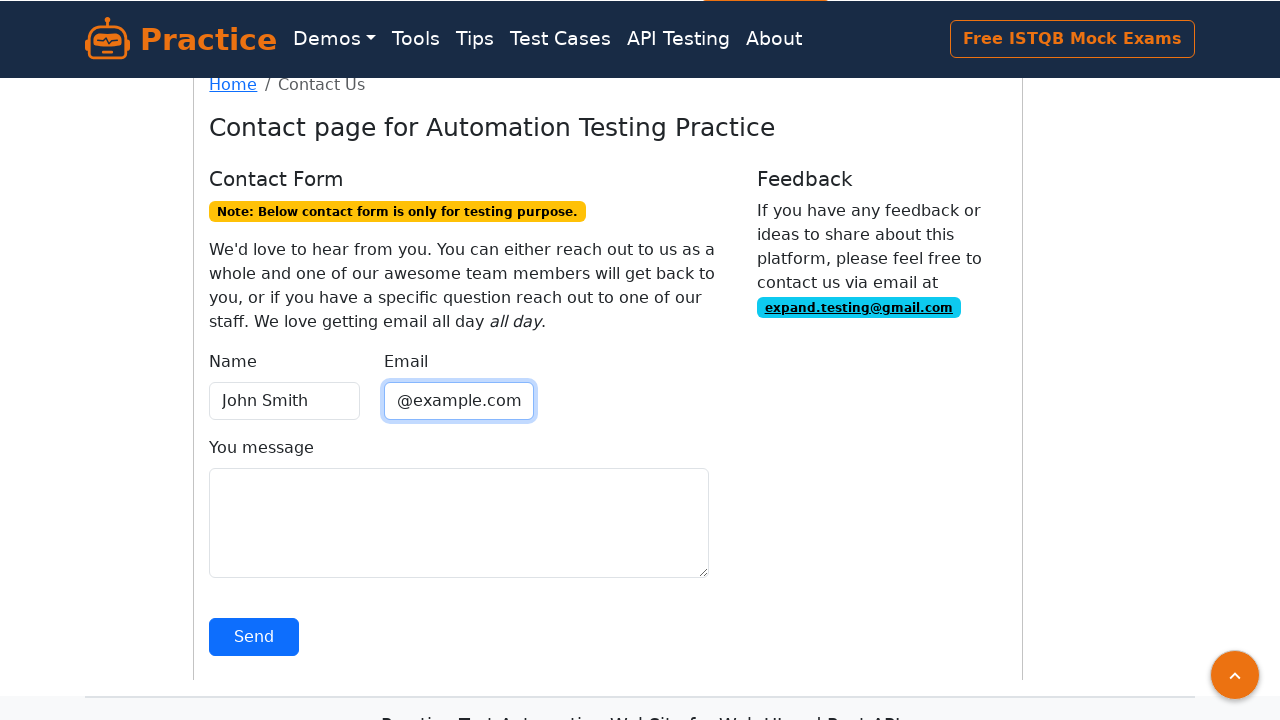

Clicked on address/message textarea at (459, 523) on textarea[name='address']
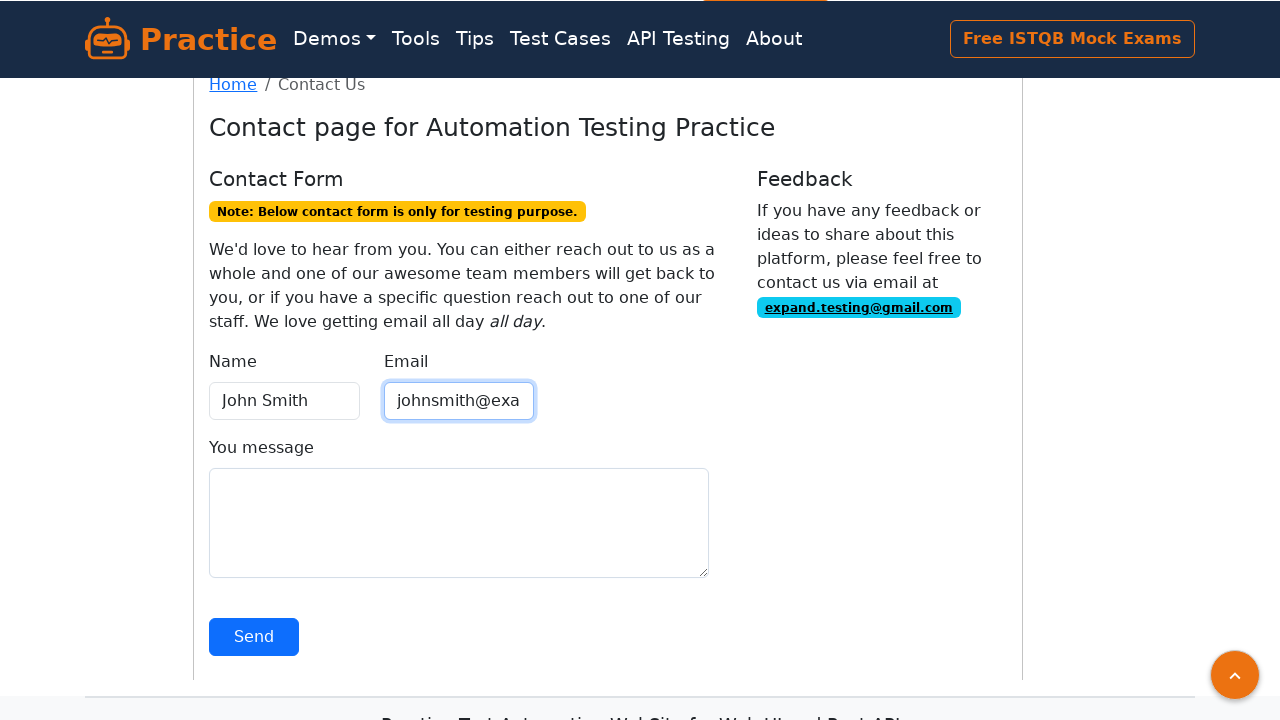

Filled address/message field with test message on textarea[name='address']
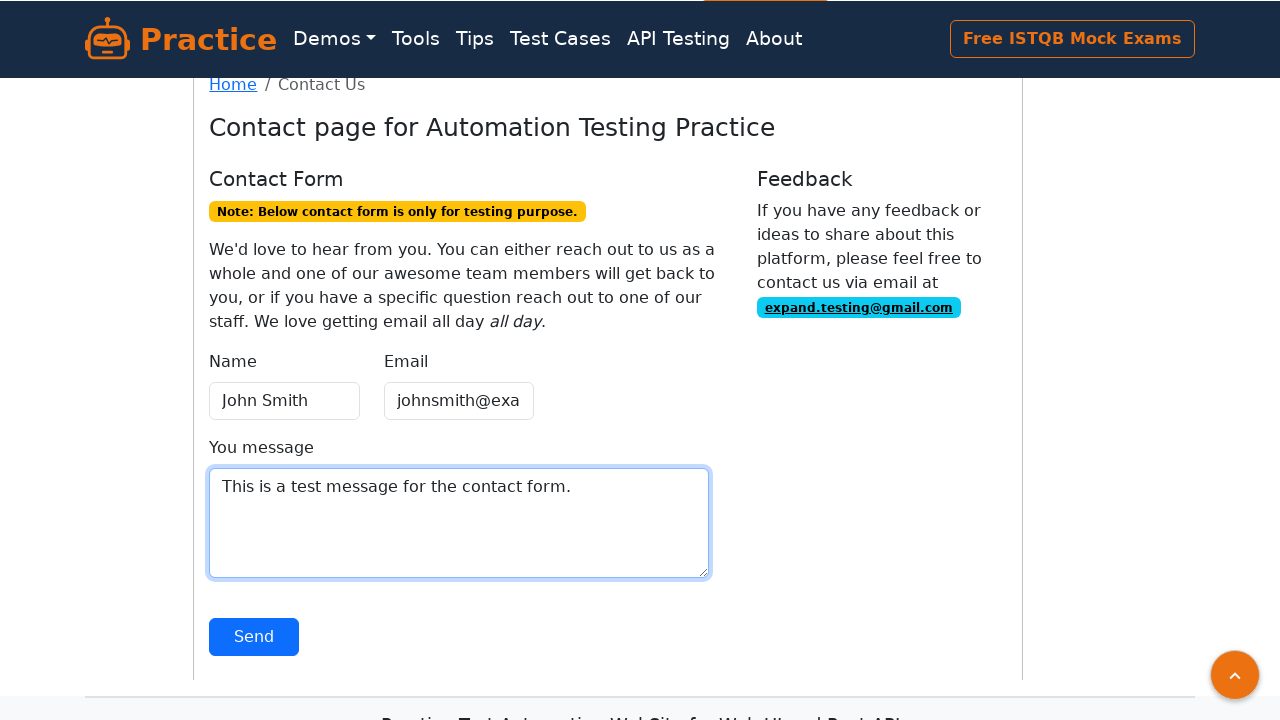

Clicked Send button to submit the contact form at (254, 637) on internal:role=link[name="Send"i]
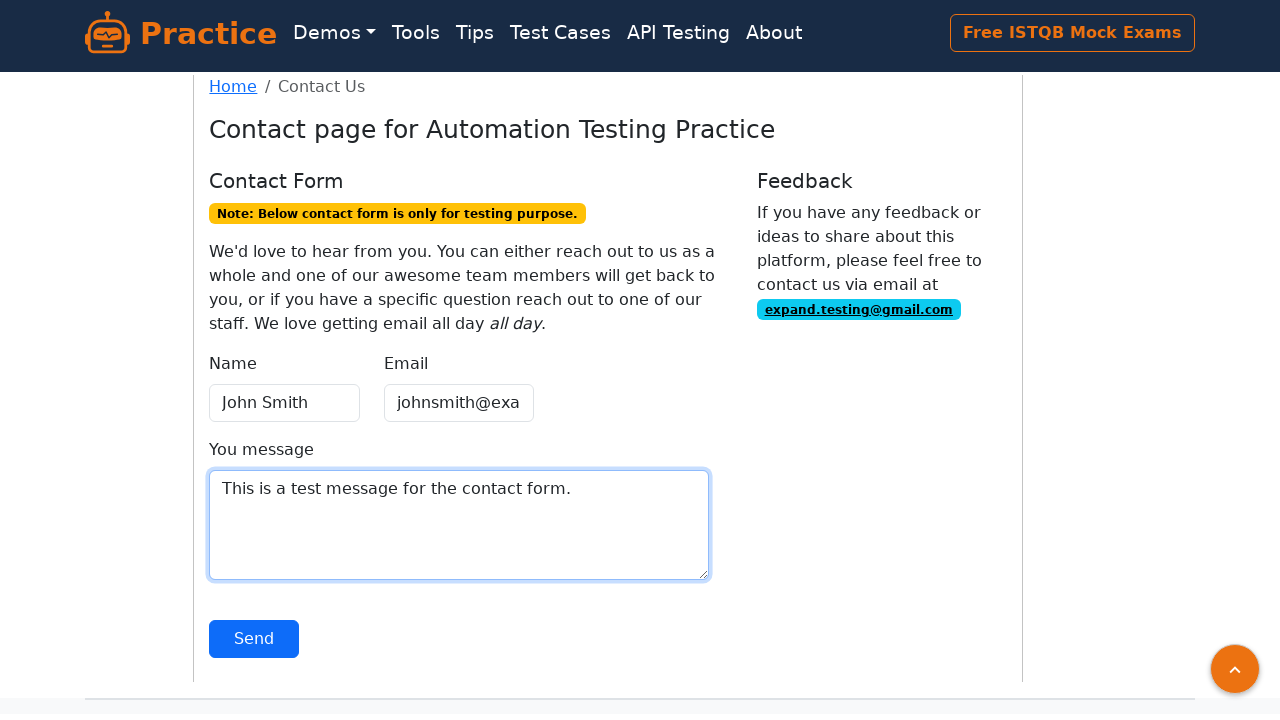

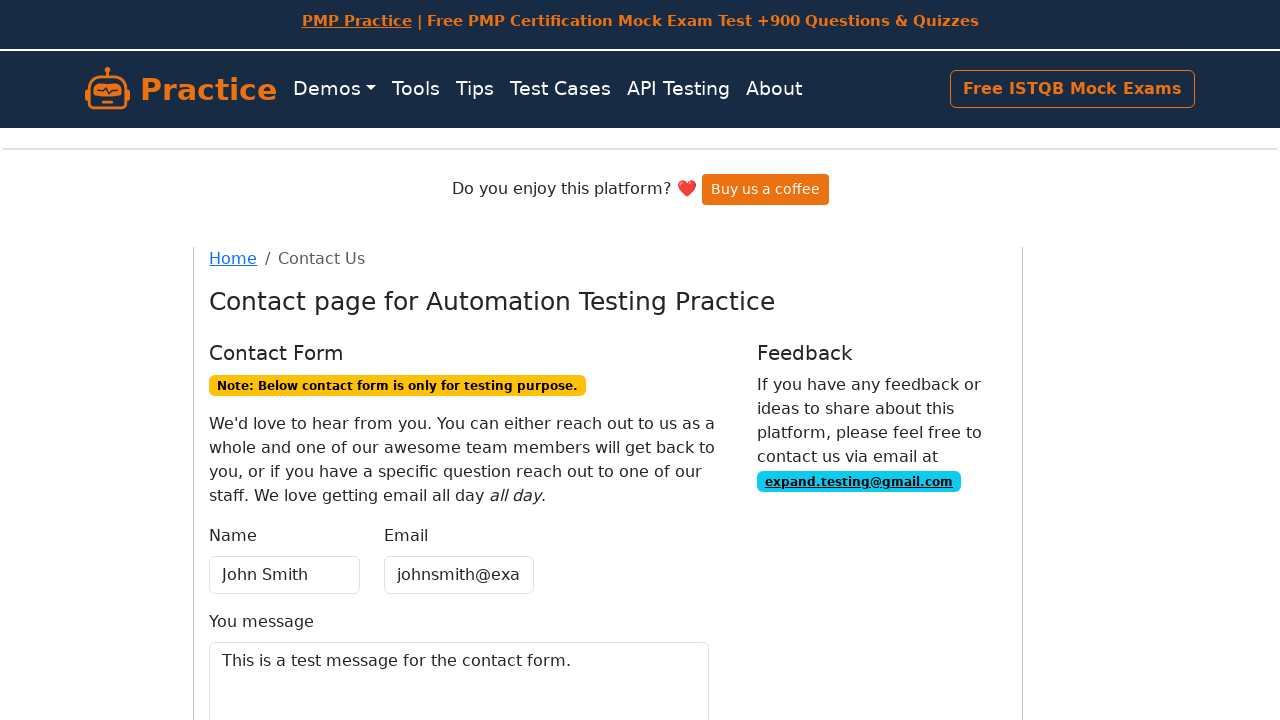